Demonstrates basic browser navigation commands including forward, back, refresh, window maximize, and window resize operations by navigating between pages on triotend.com

Starting URL: http://triotend.com/tts/site/login

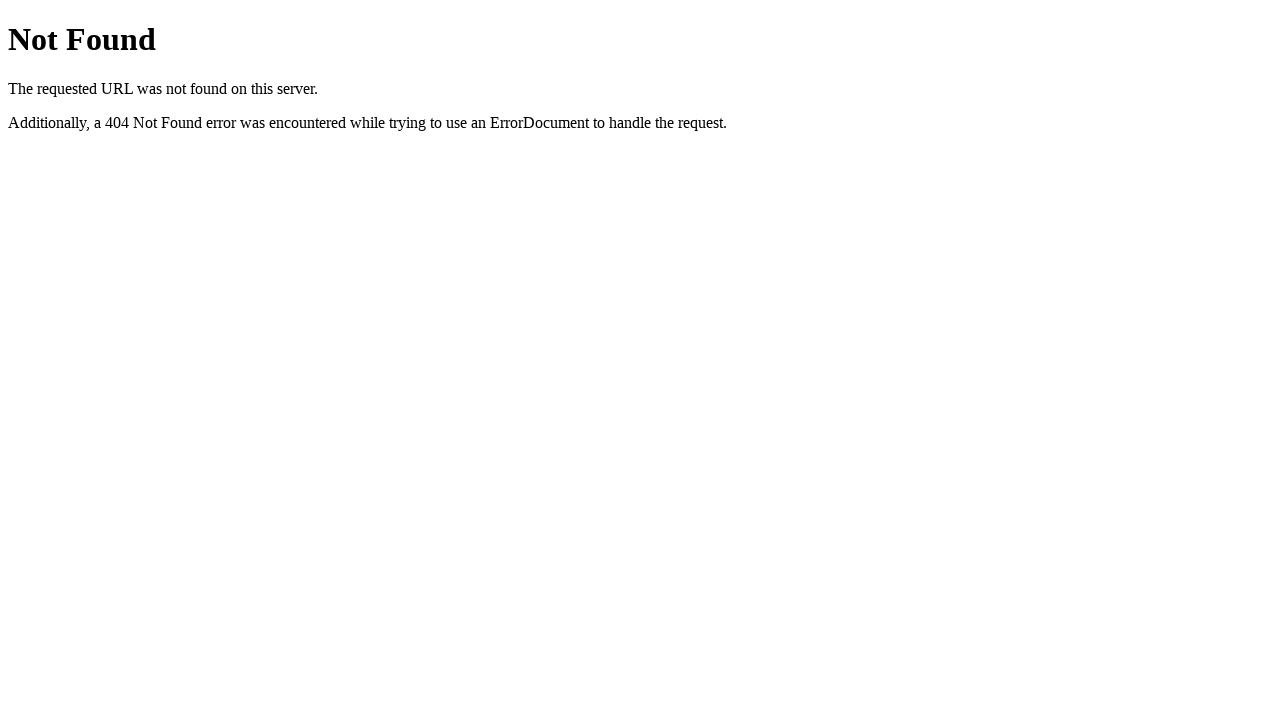

Navigated to main triotend.com site
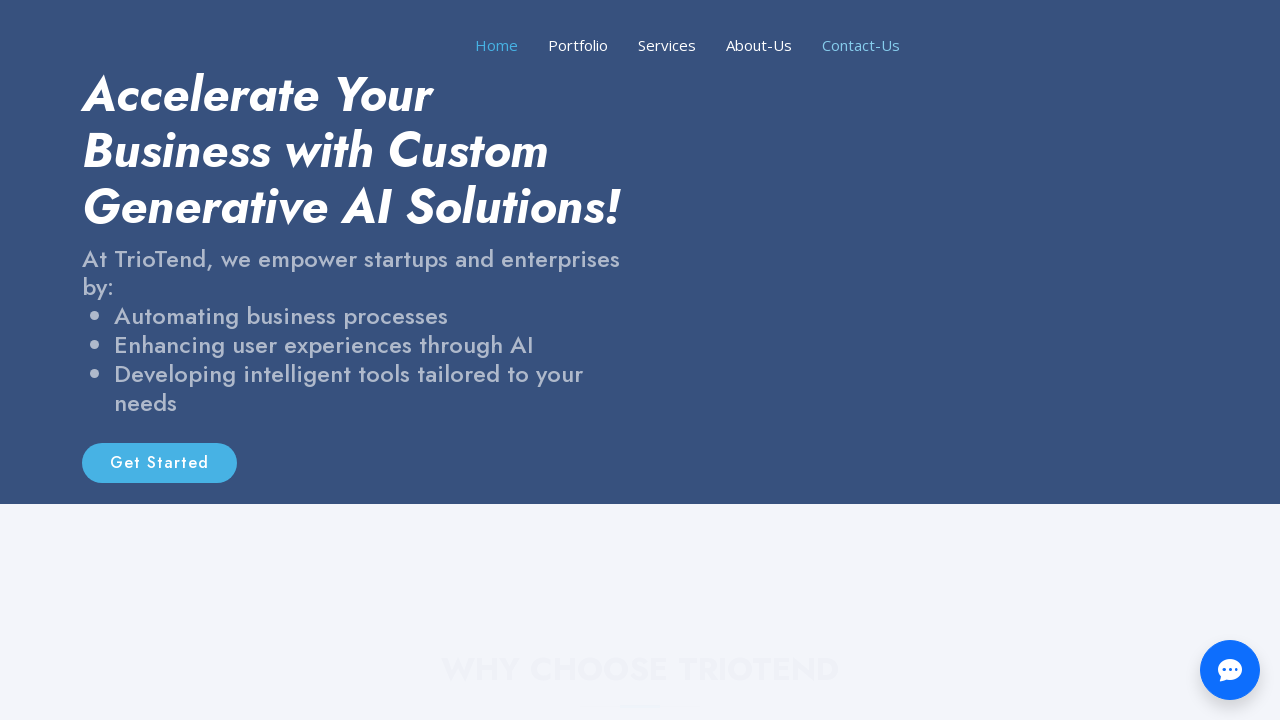

Navigated forward in browser history to login page
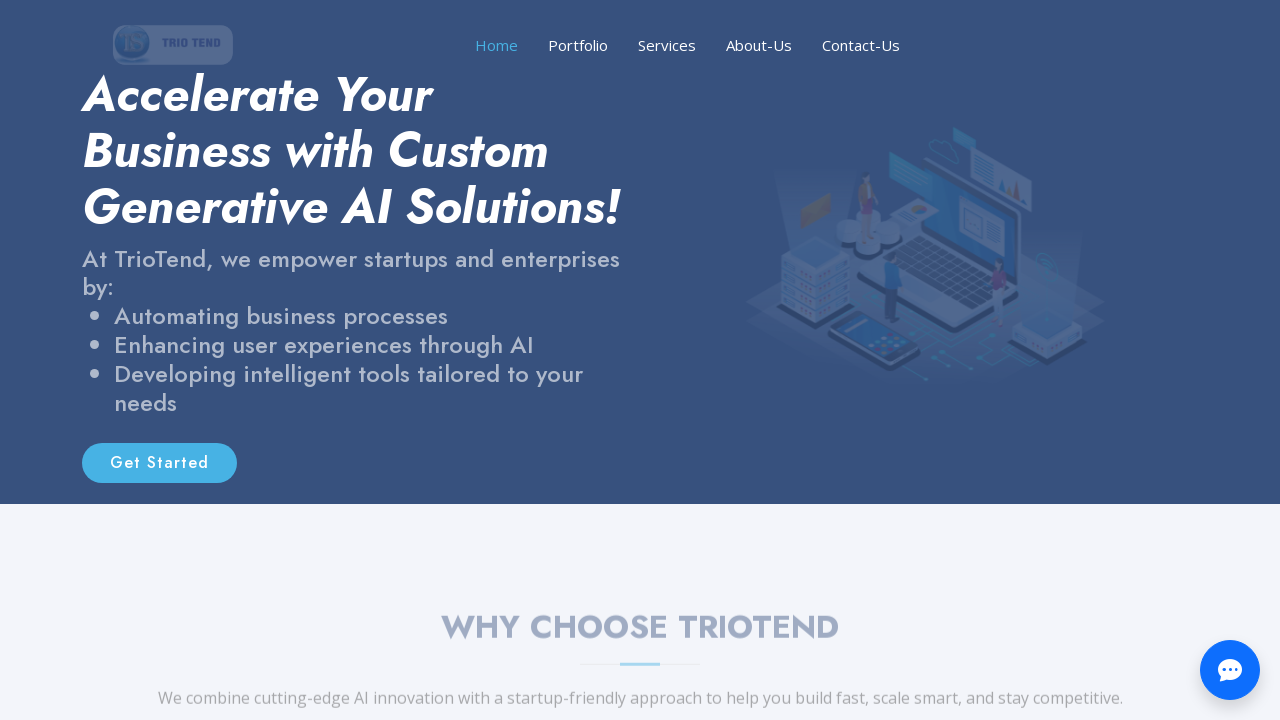

Navigated back in browser history to main site
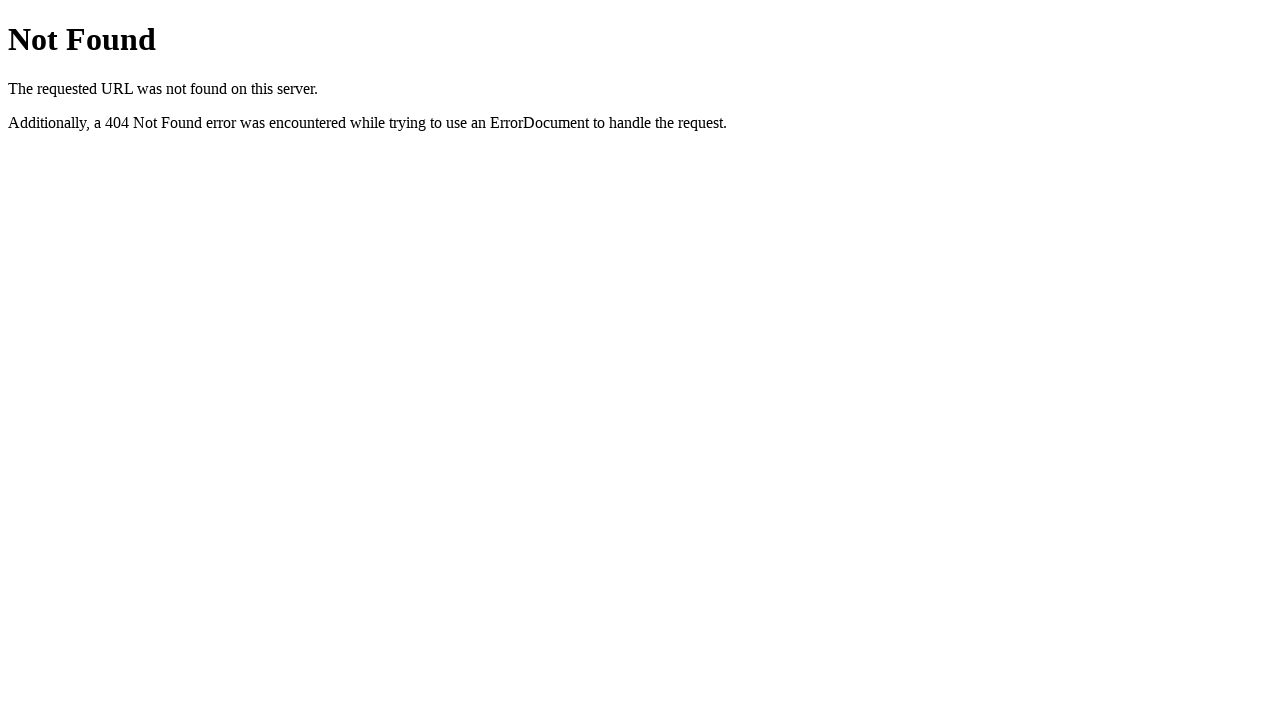

Refreshed the current page
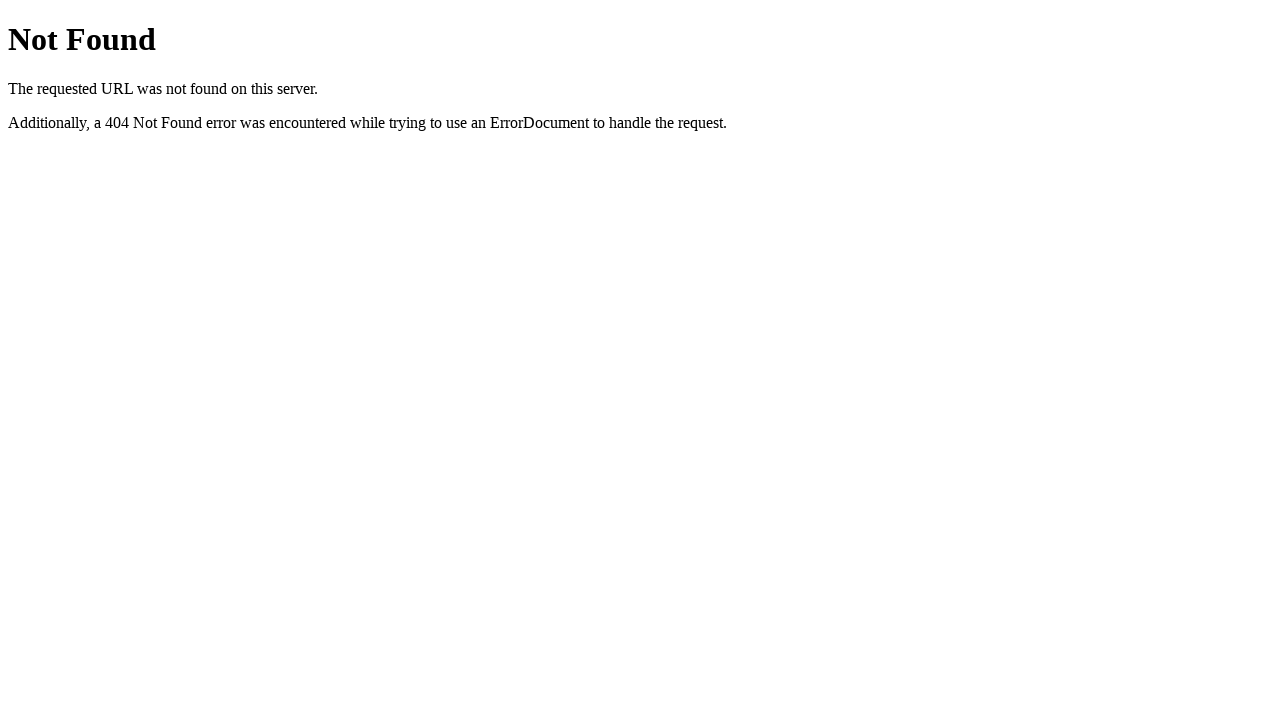

Maximized window to 1920x1080 viewport size
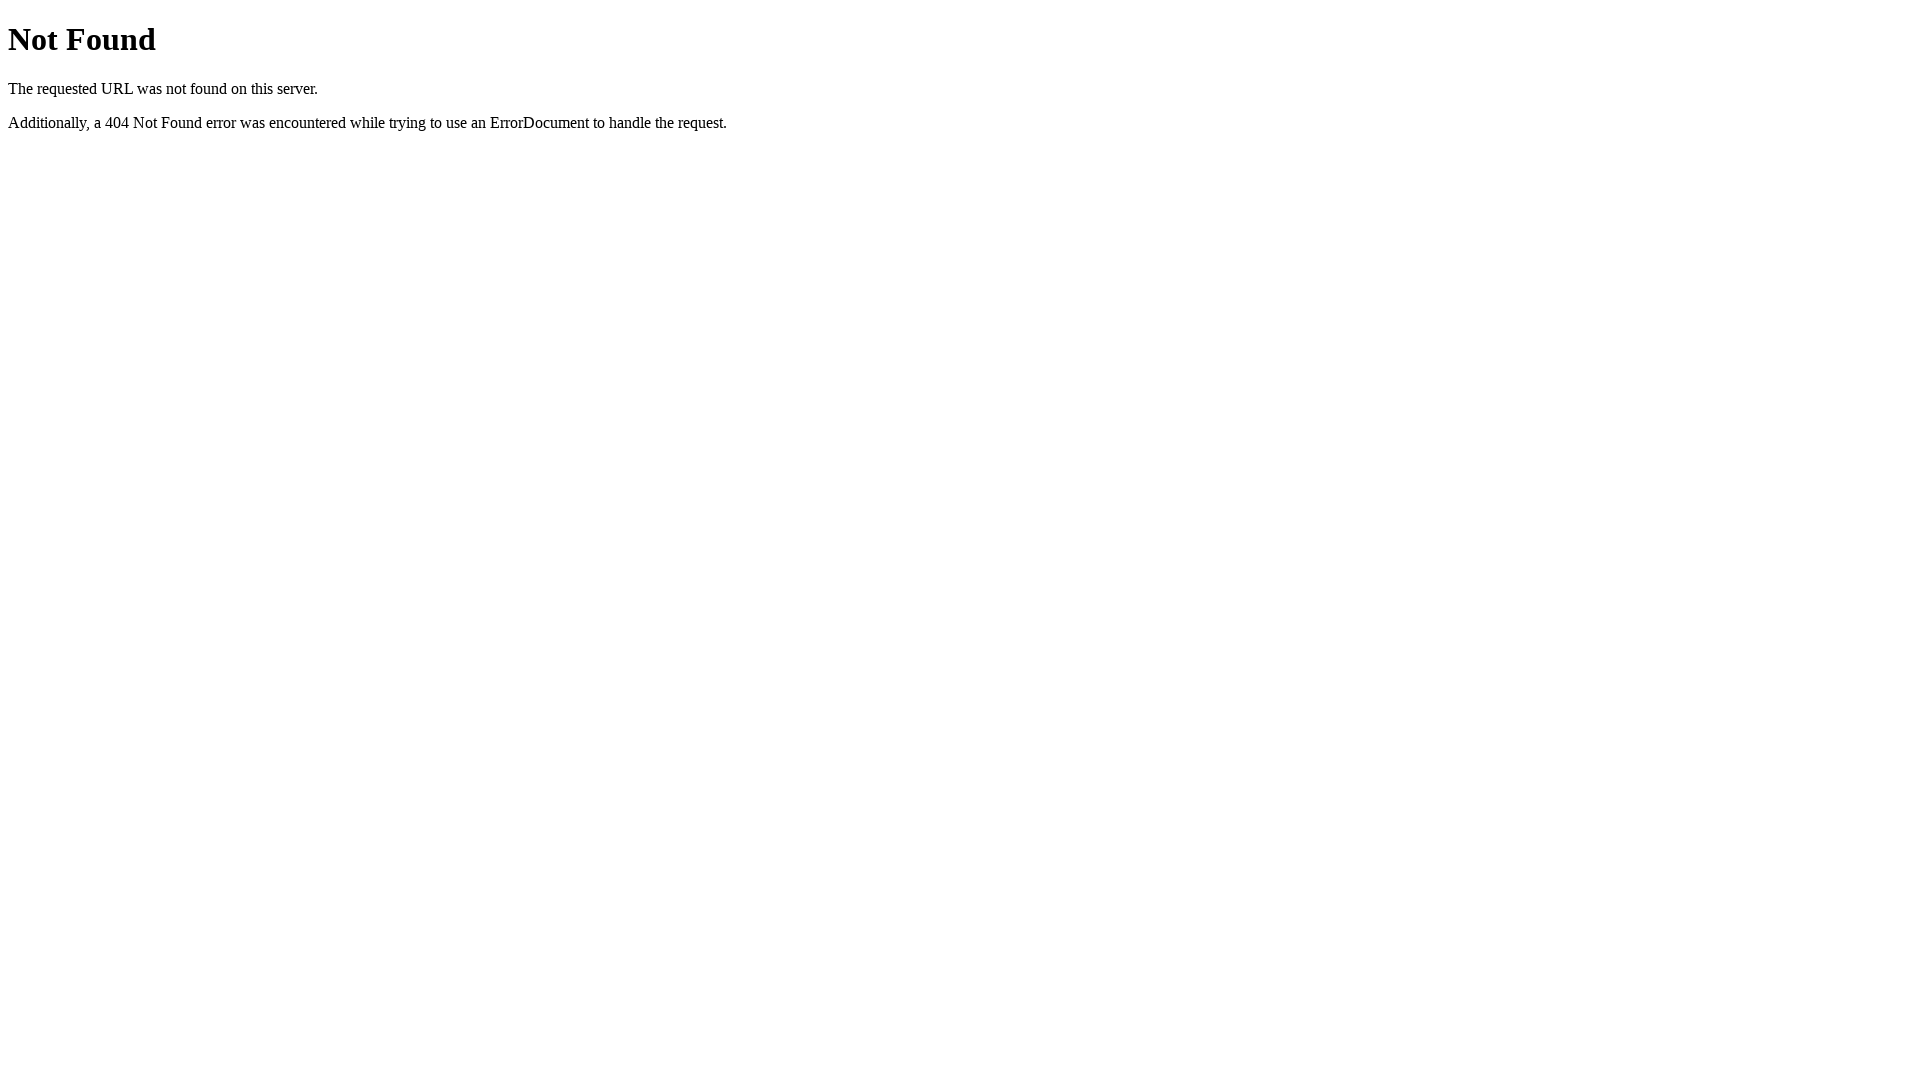

Resized window to 475x1024 viewport dimensions
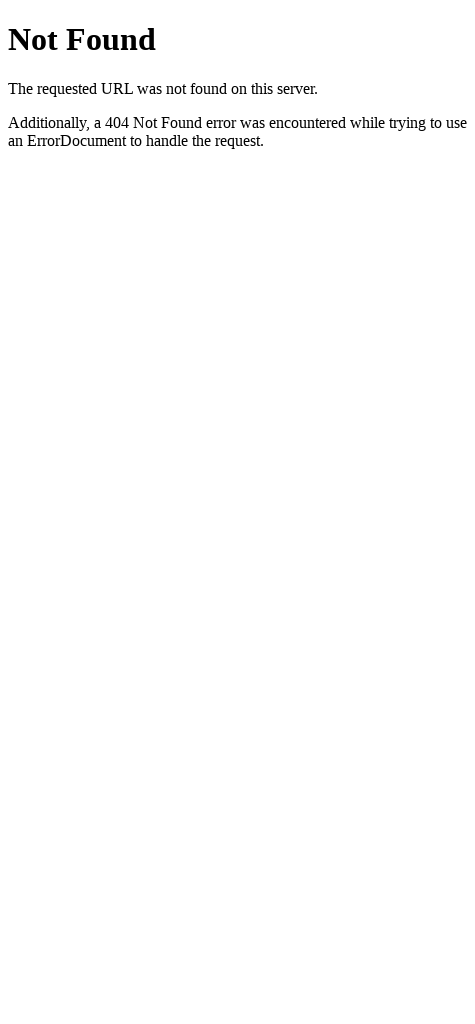

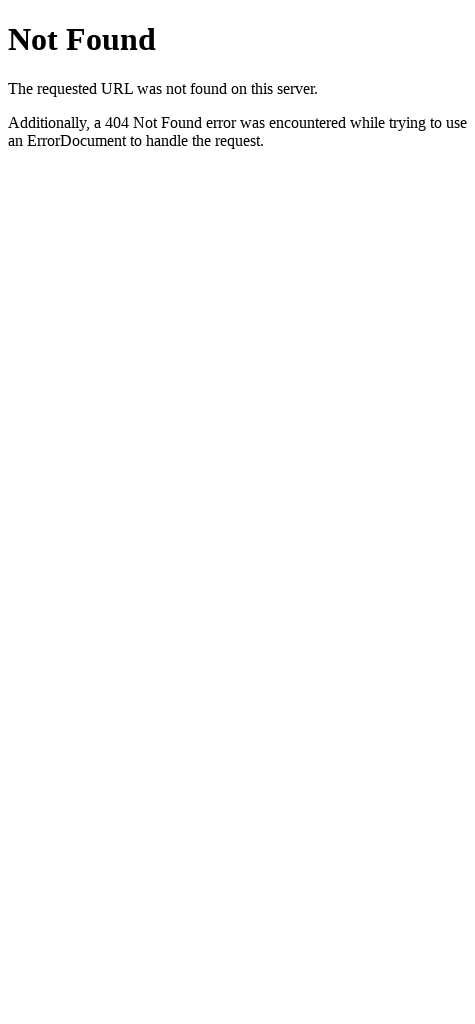